Tests window scrolling functionality by navigating to Dream11 website and scrolling down the page by 1500 pixels using JavaScript execution.

Starting URL: https://www.dream11.com/

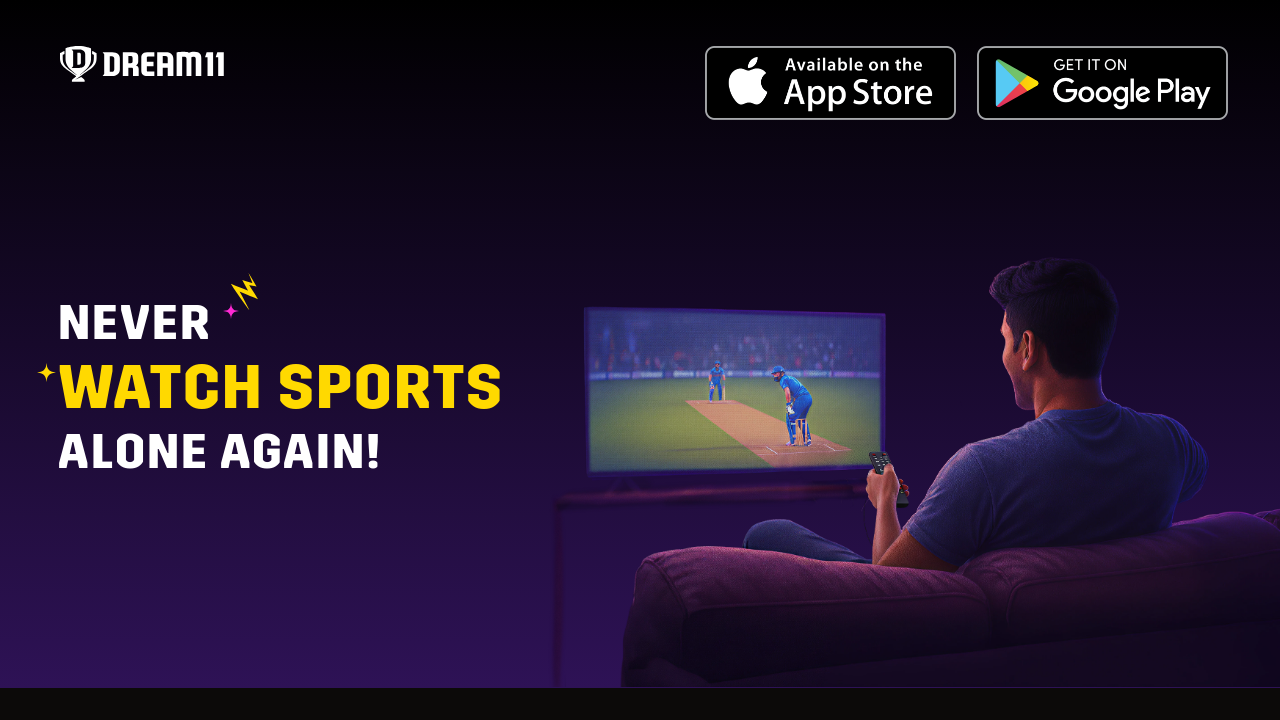

Navigated to Dream11 website
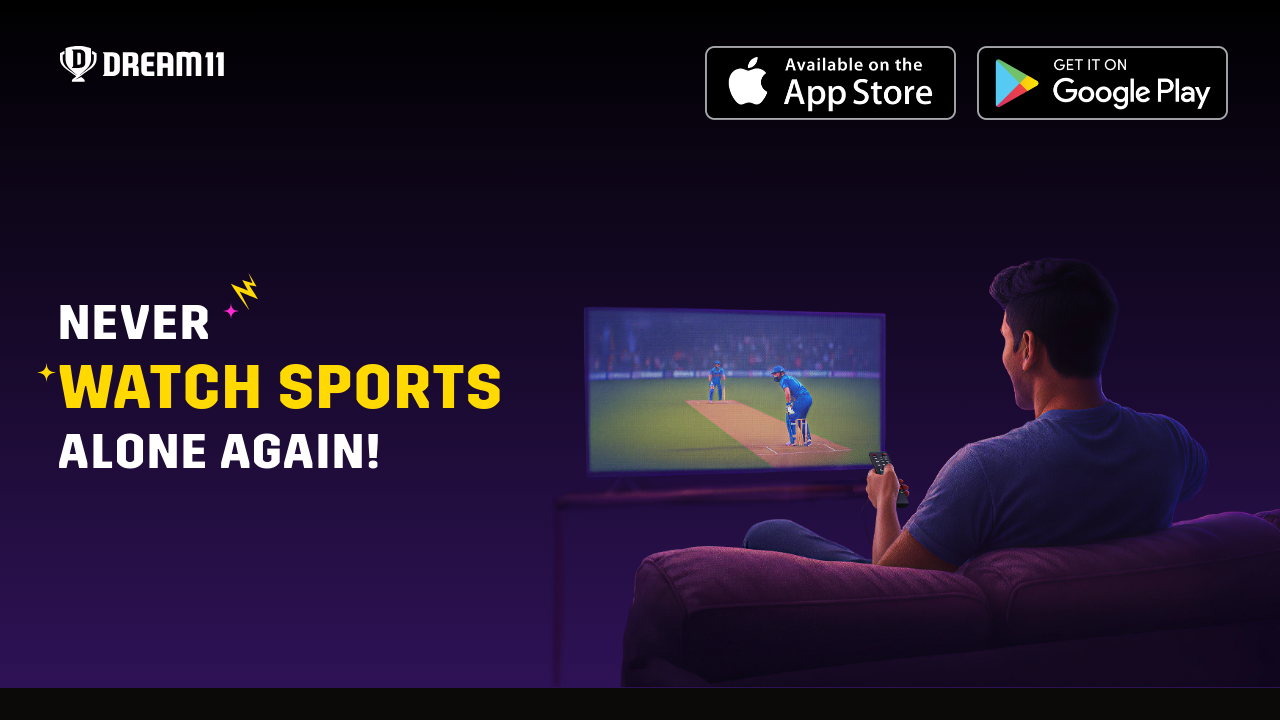

Scrolled down the page by 1500 pixels using JavaScript
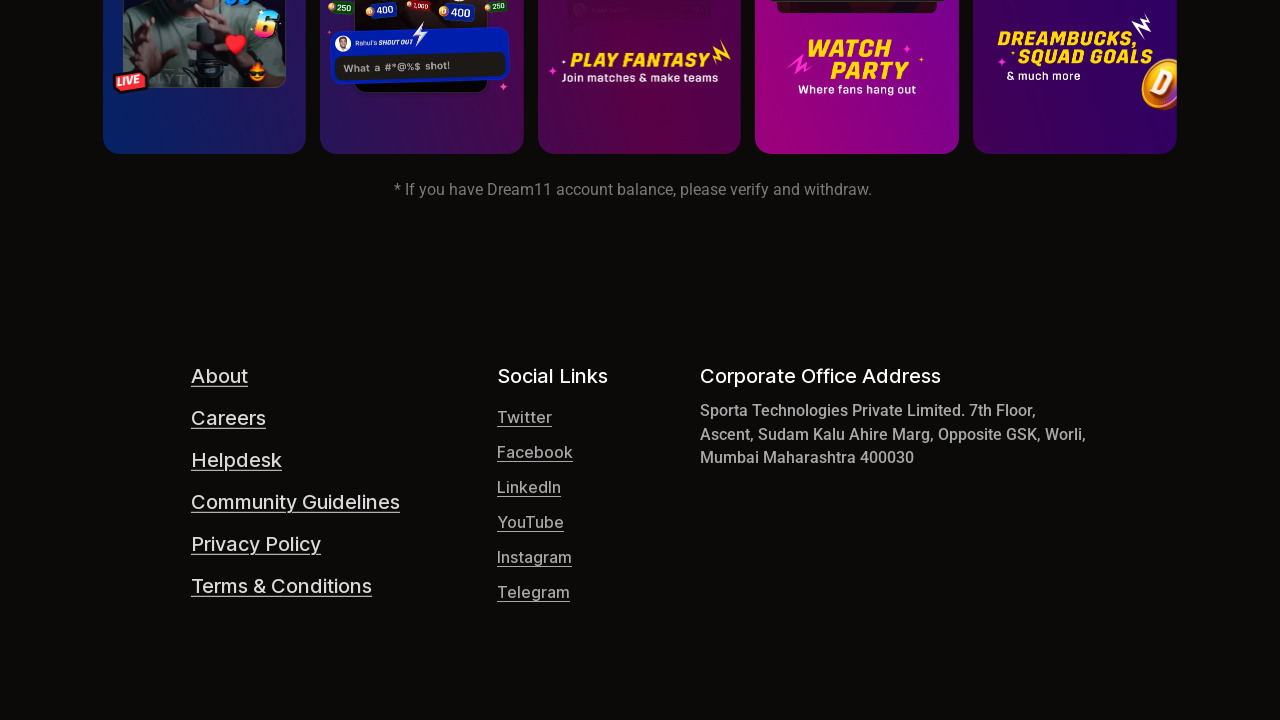

Waited 1000ms to observe the scroll effect
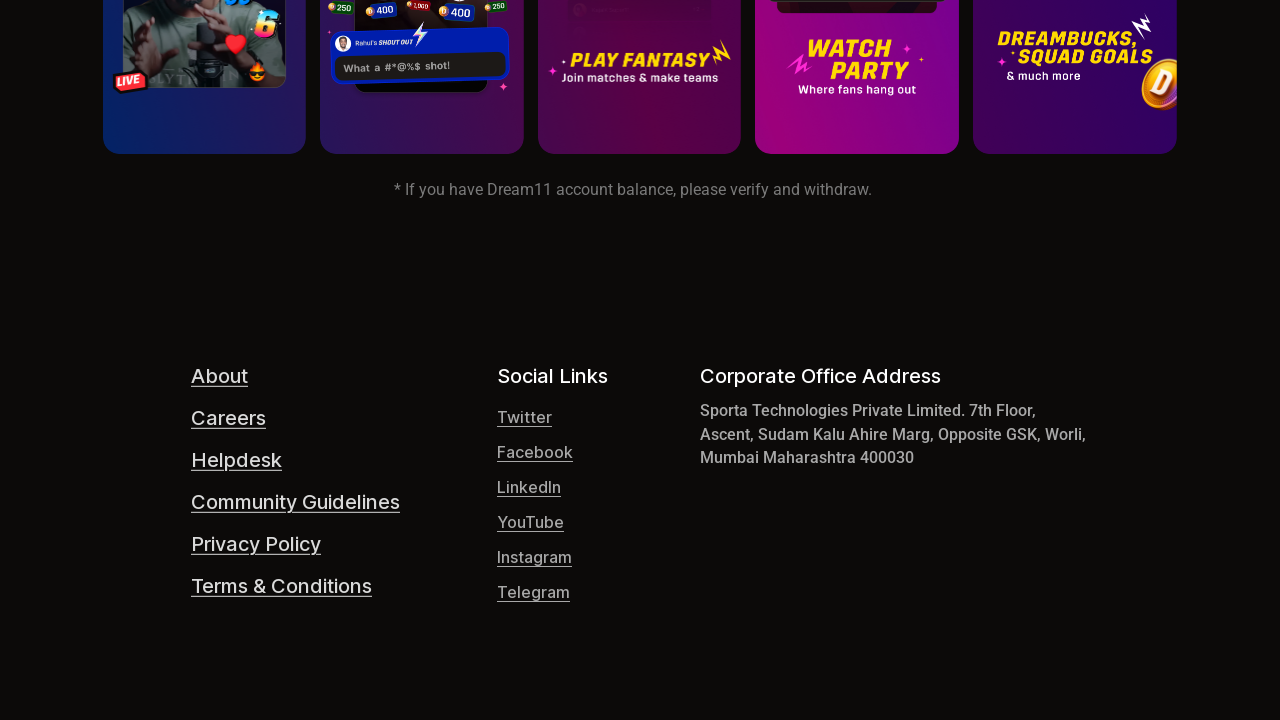

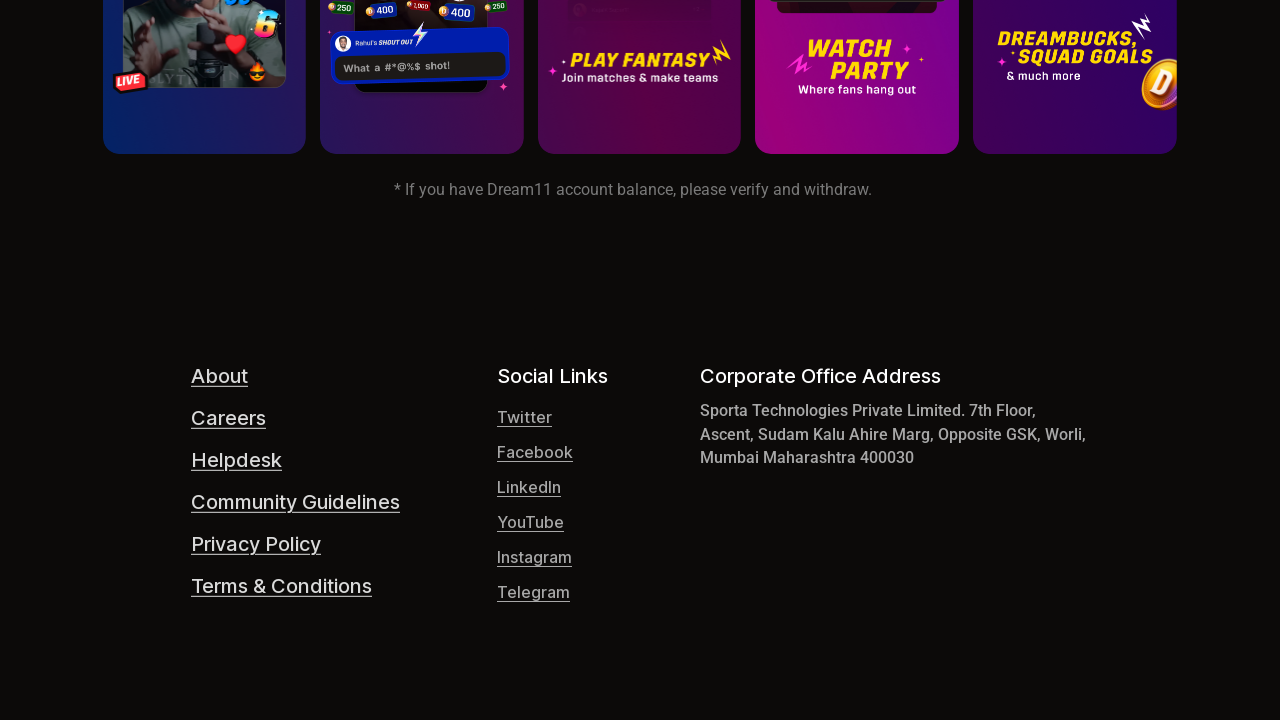